Tests clicking a button that changes its class on click, verifying the button receives a success class after being clicked

Starting URL: http://uitestingplayground.com/click

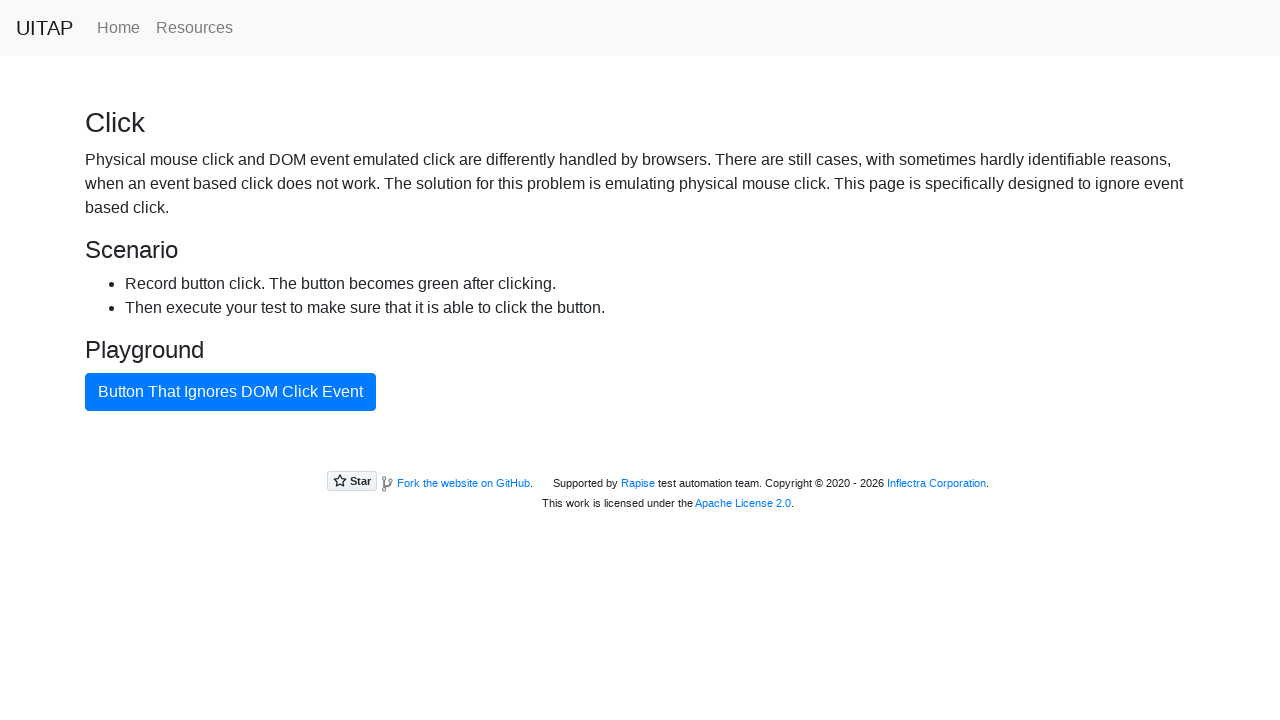

Clicked the bad button at (230, 392) on #badButton
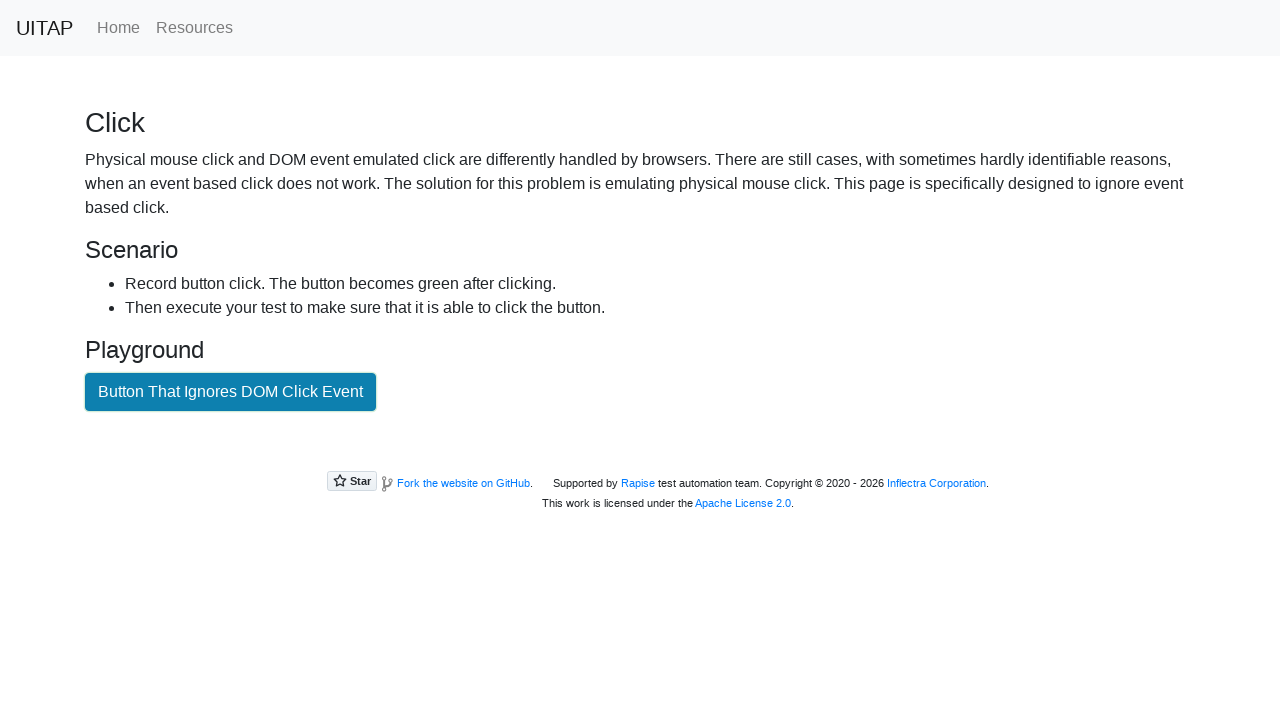

Verified button received success class after click
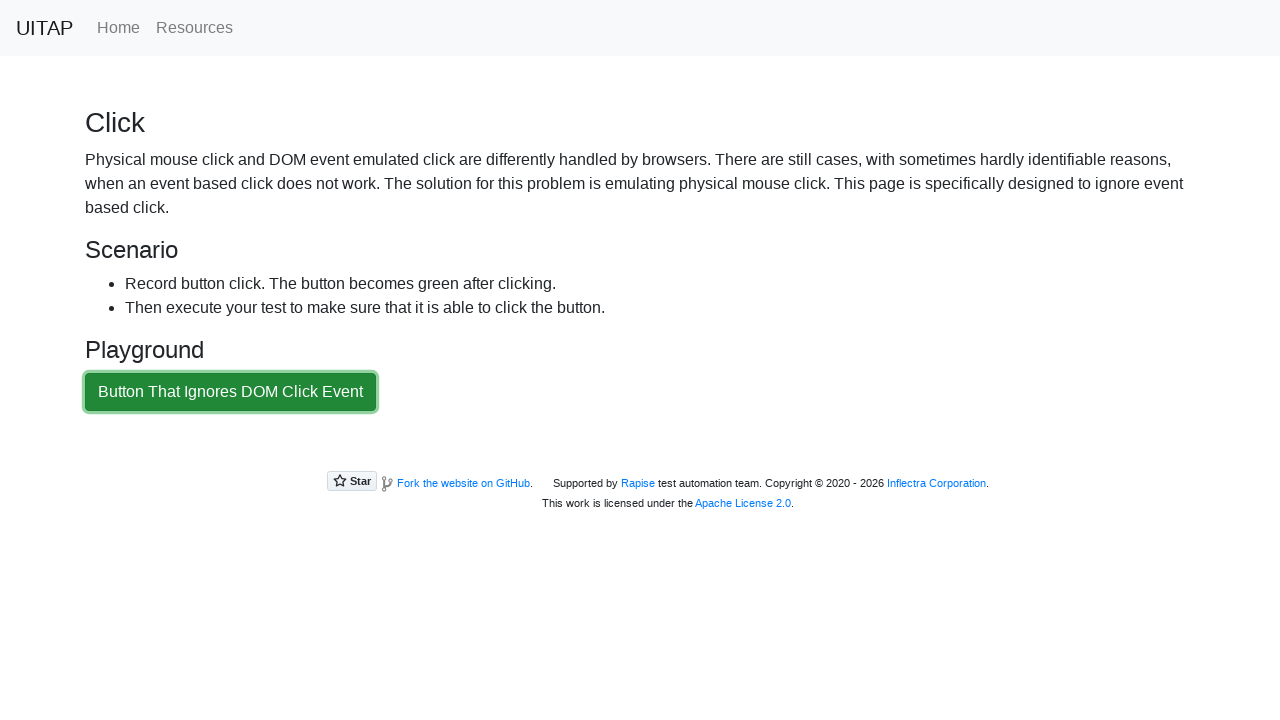

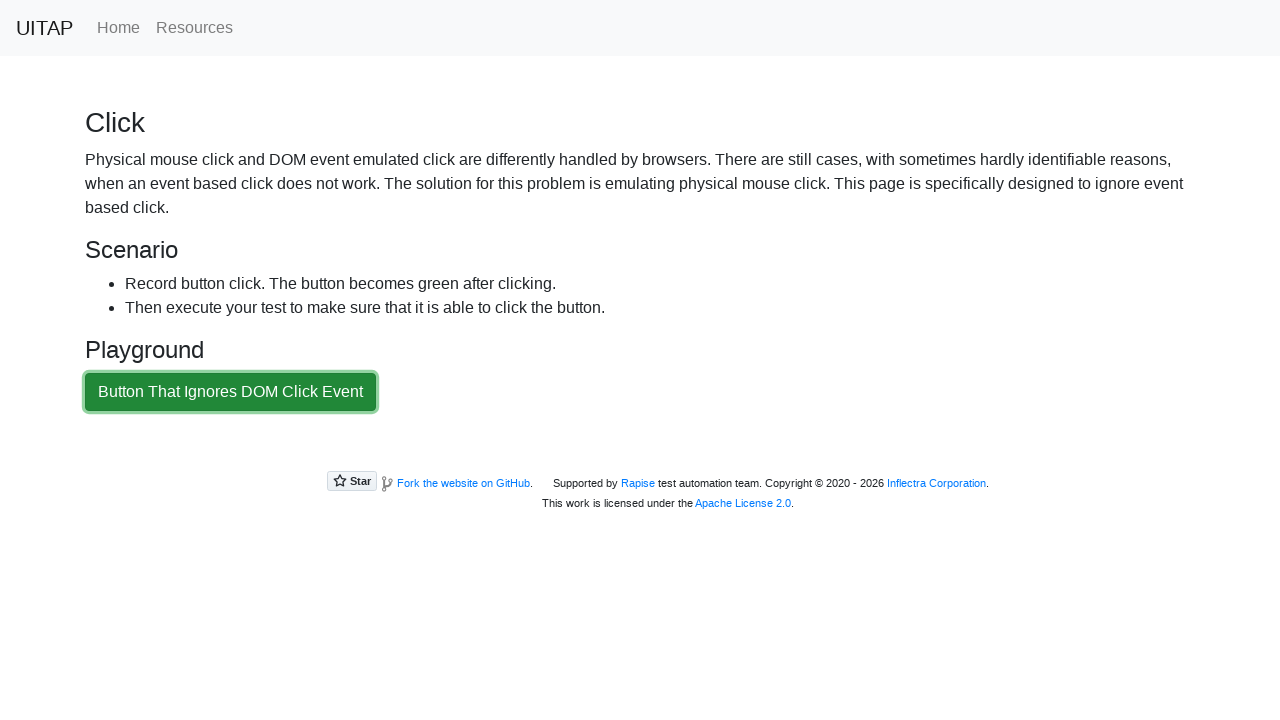